Tests sorting the Due column in ascending order by clicking the column header and verifying the values are sorted correctly using CSS pseudo-class selectors on table1.

Starting URL: http://the-internet.herokuapp.com/tables

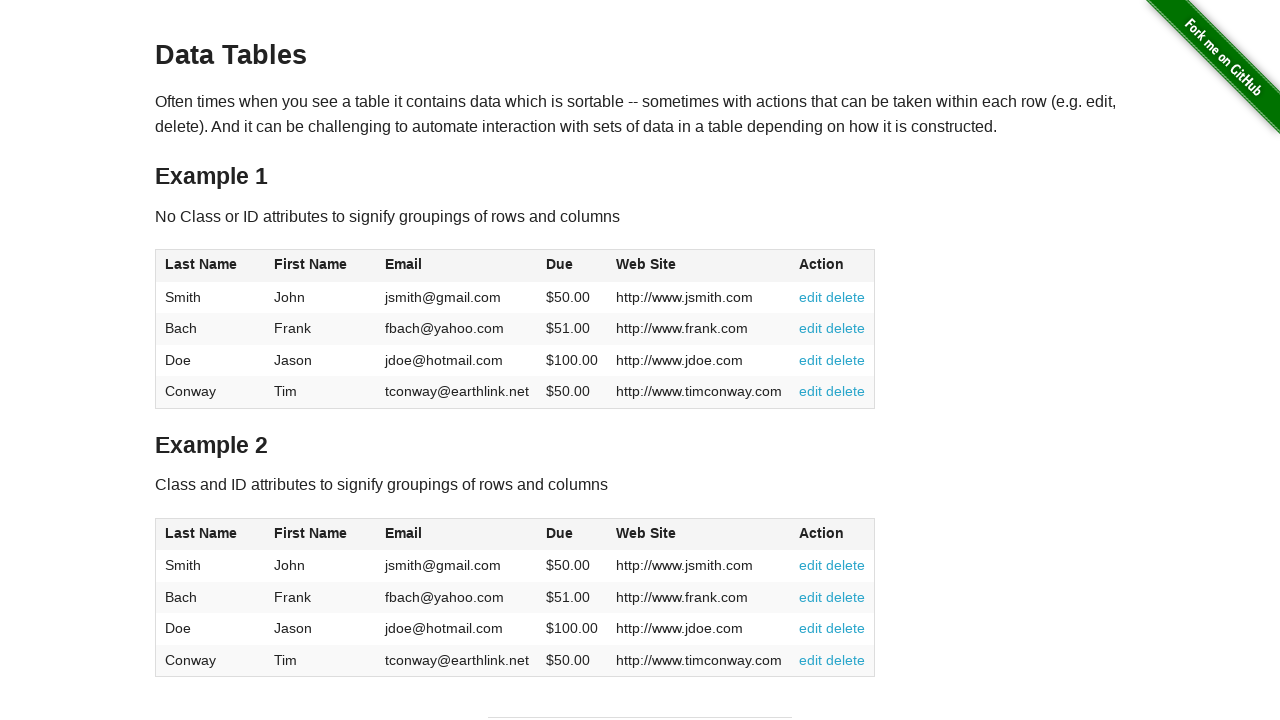

Clicked the Due column header (4th column) to sort ascending at (572, 266) on #table1 thead tr th:nth-child(4)
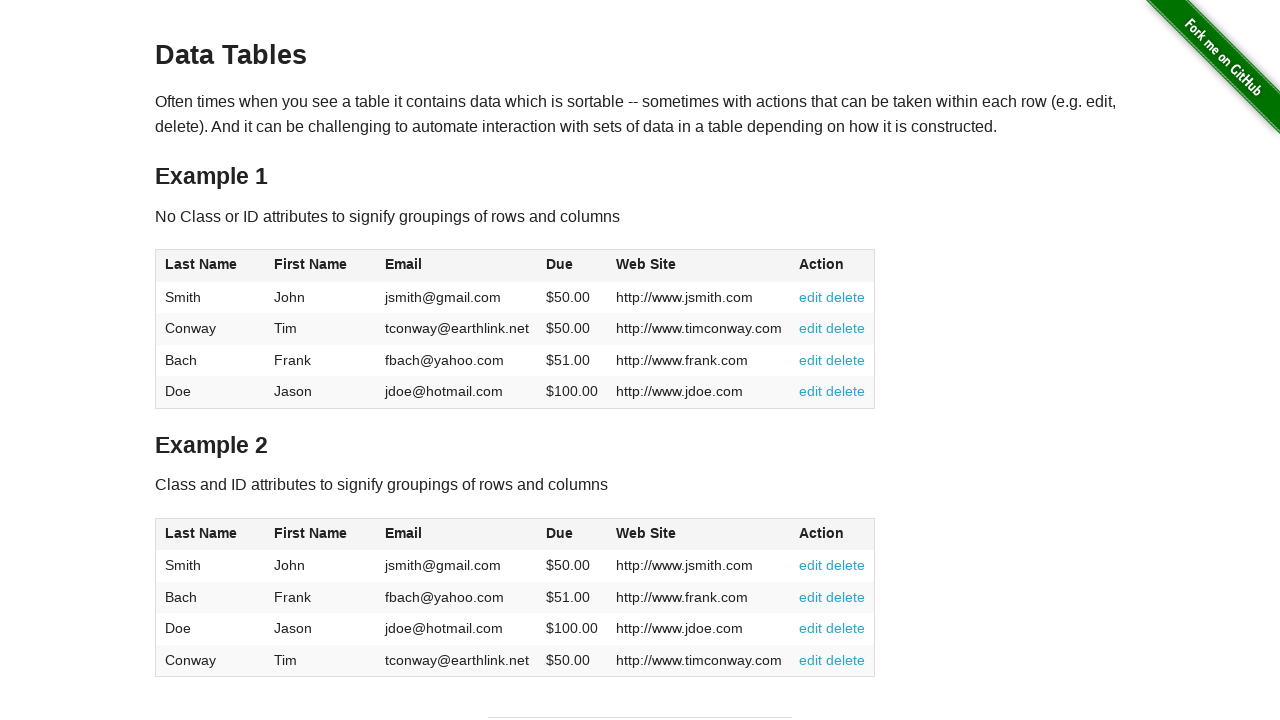

Due column values loaded in table1
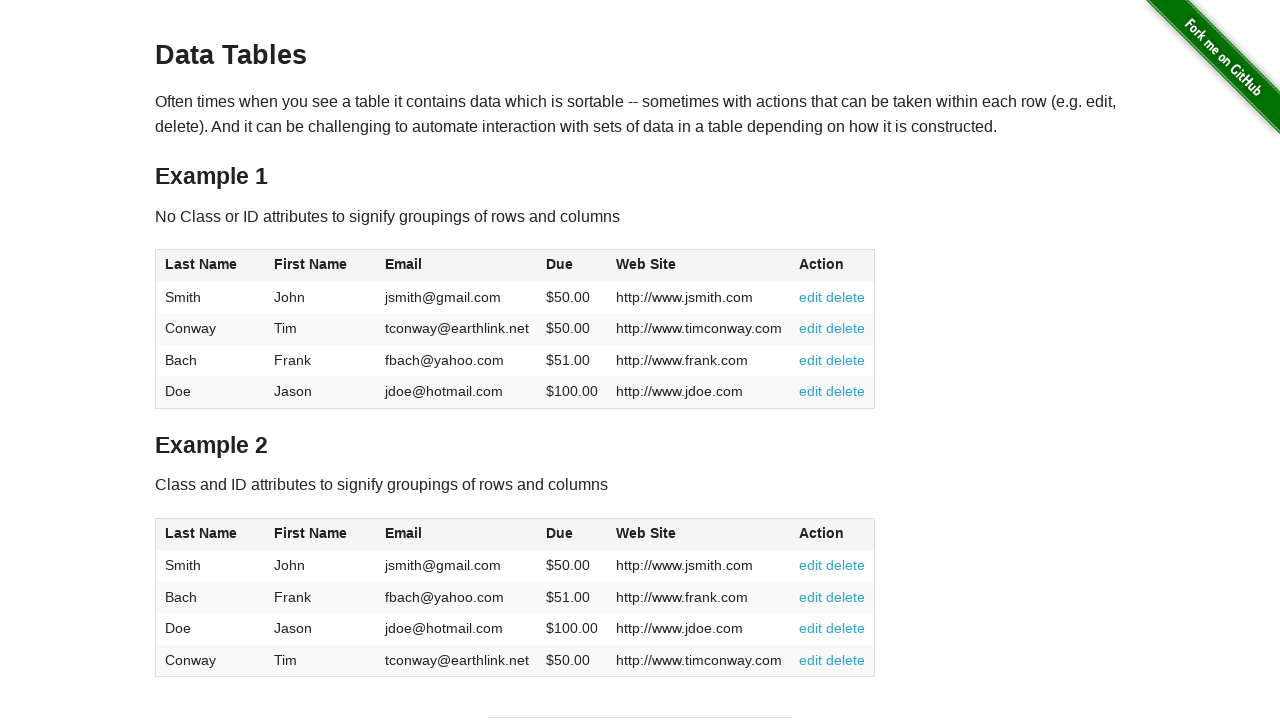

Retrieved all Due column cells from table1
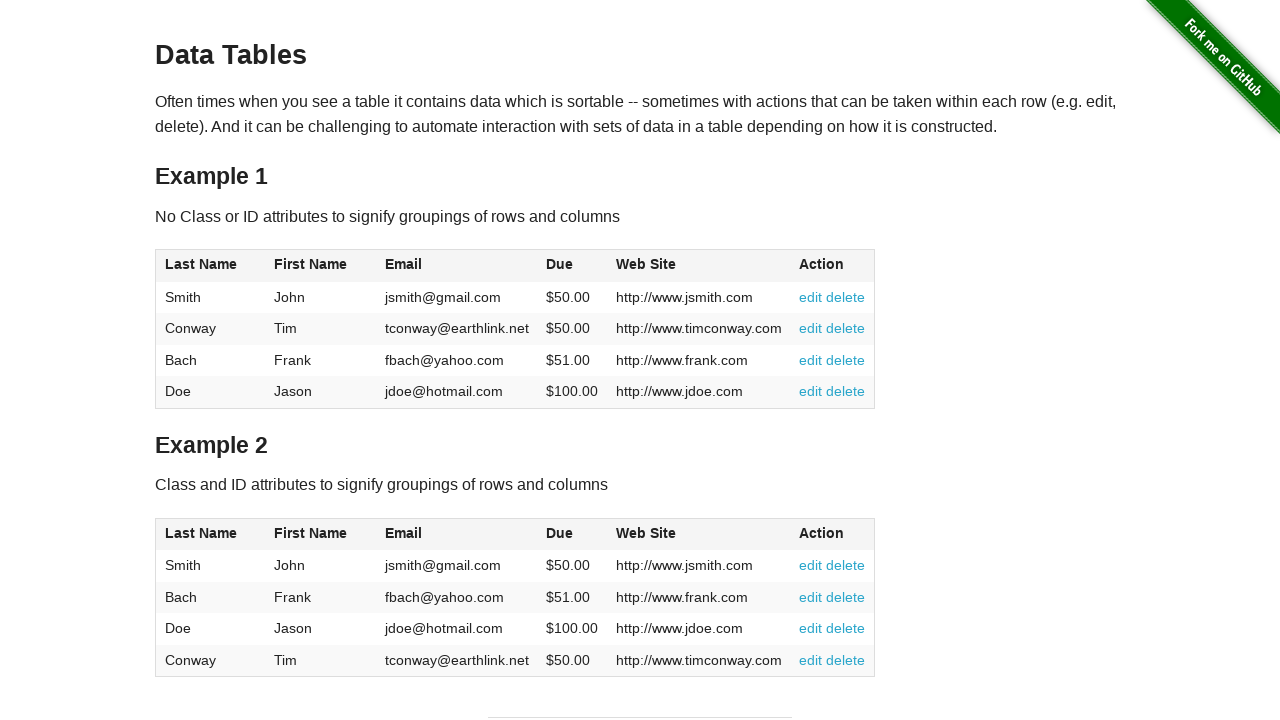

Extracted and converted Due values to floats, removing dollar signs
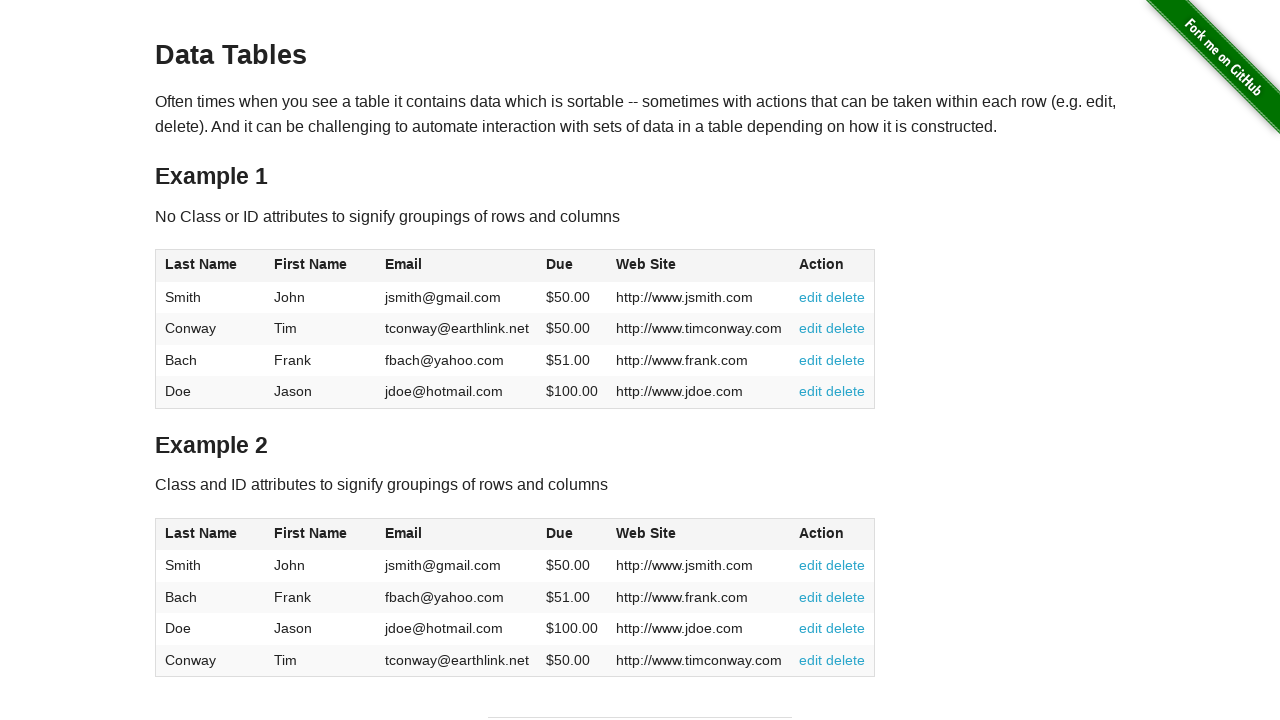

Verified Due column is sorted in ascending order
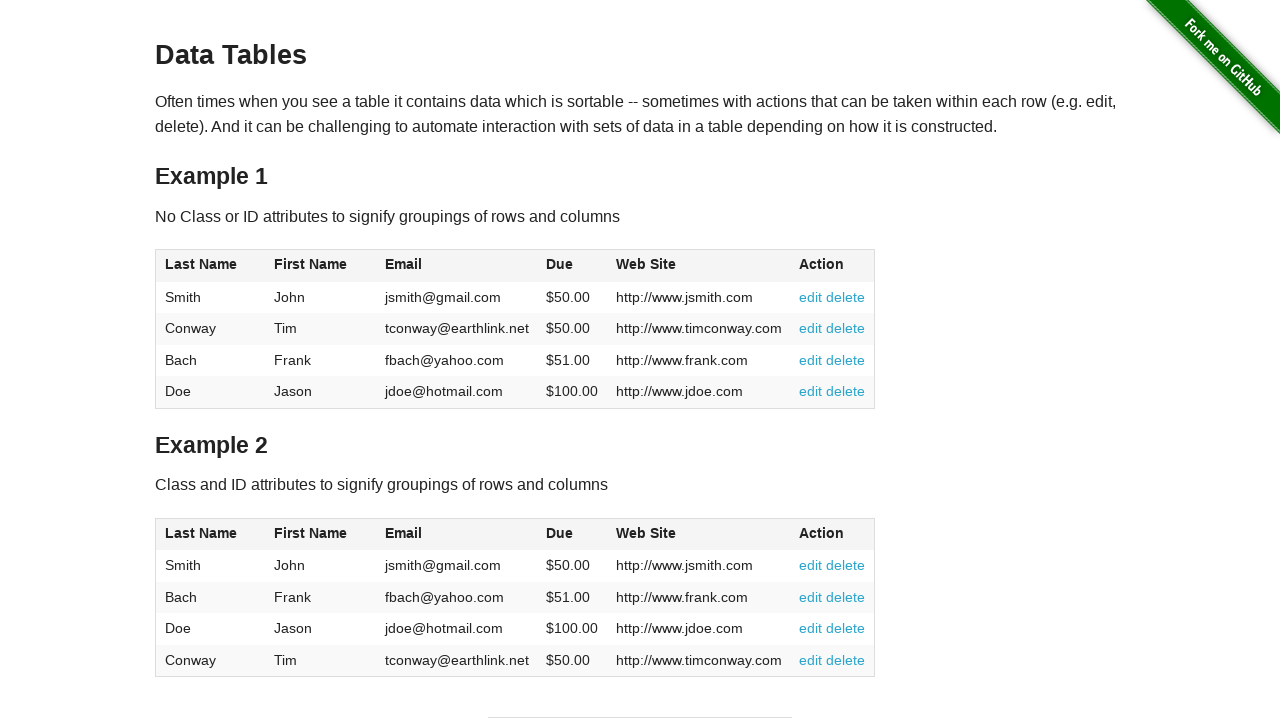

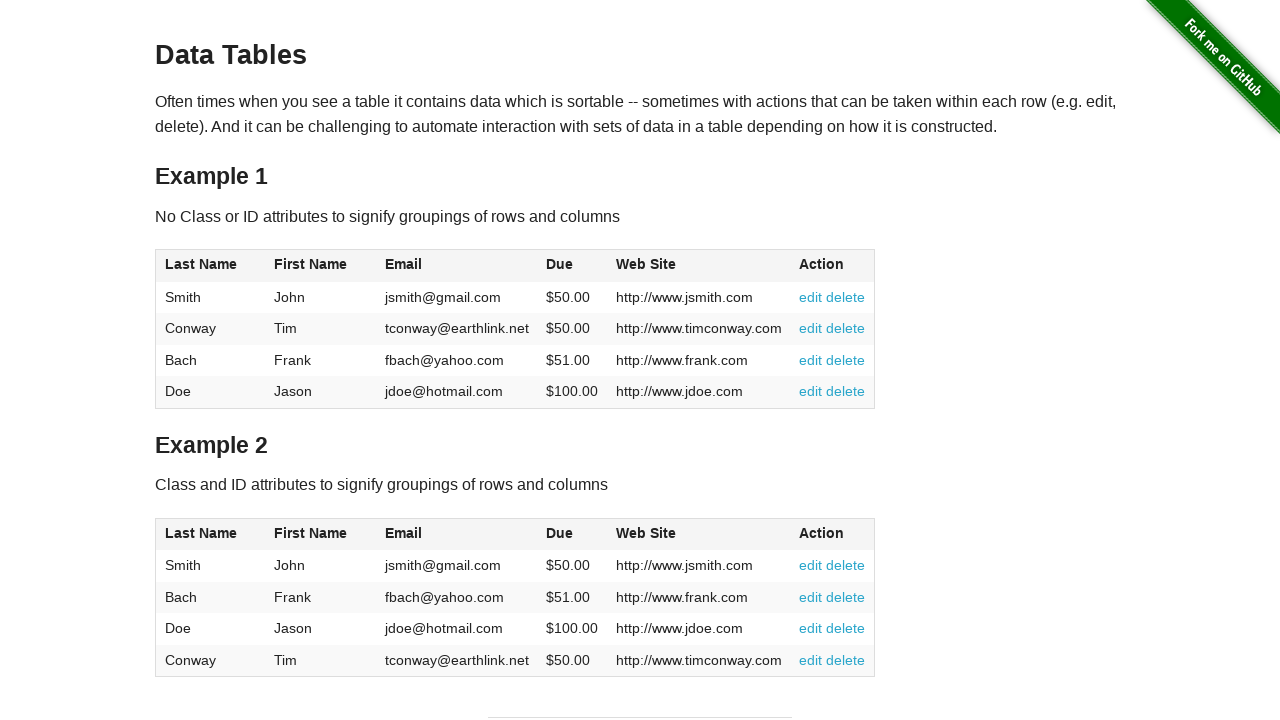